Tests dynamic control functionality by clicking the Enable button and verifying that the text input field becomes enabled and clickable

Starting URL: http://the-internet.herokuapp.com/dynamic_controls

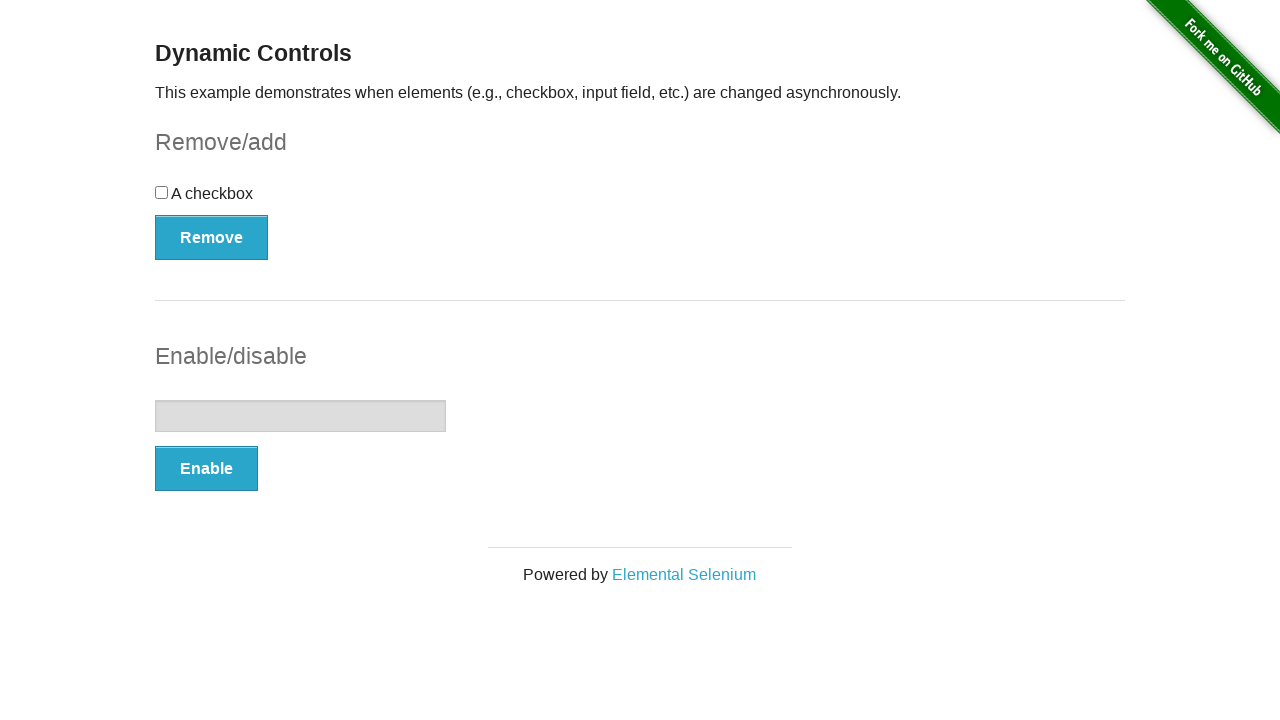

Clicked the Enable button to enable the input field at (206, 469) on xpath=//button[text()='Enable']
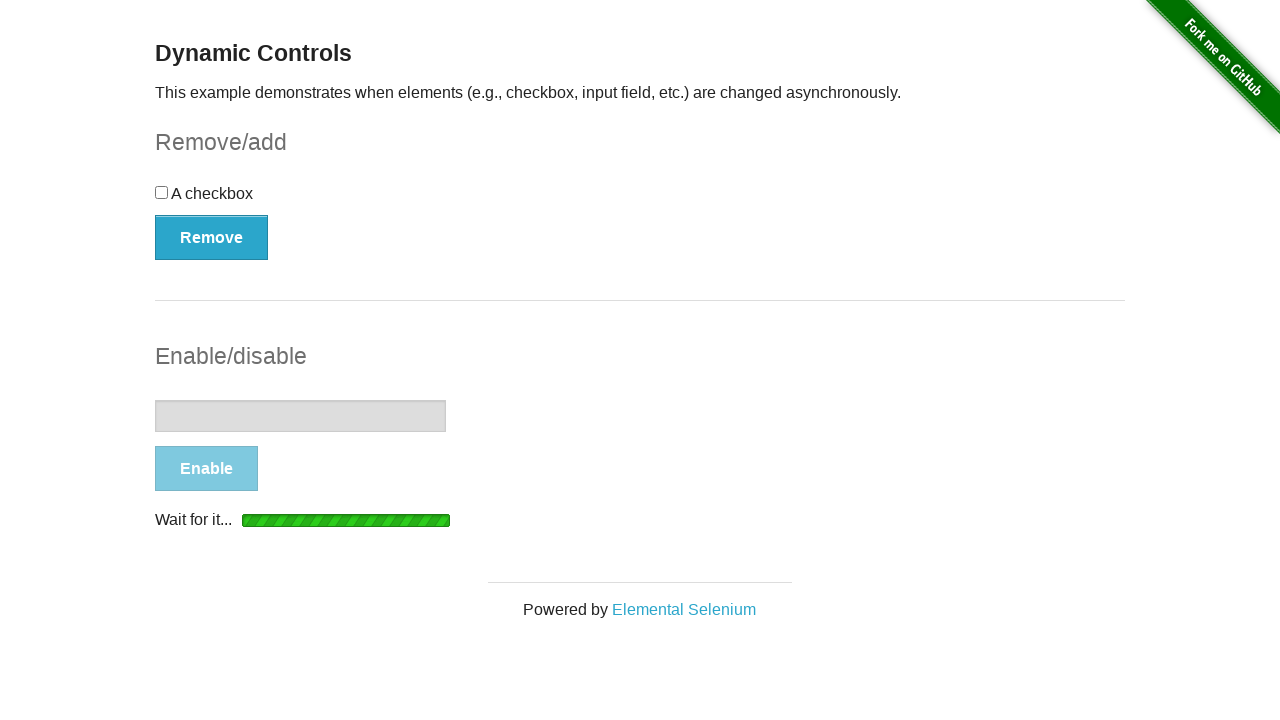

Input field became visible
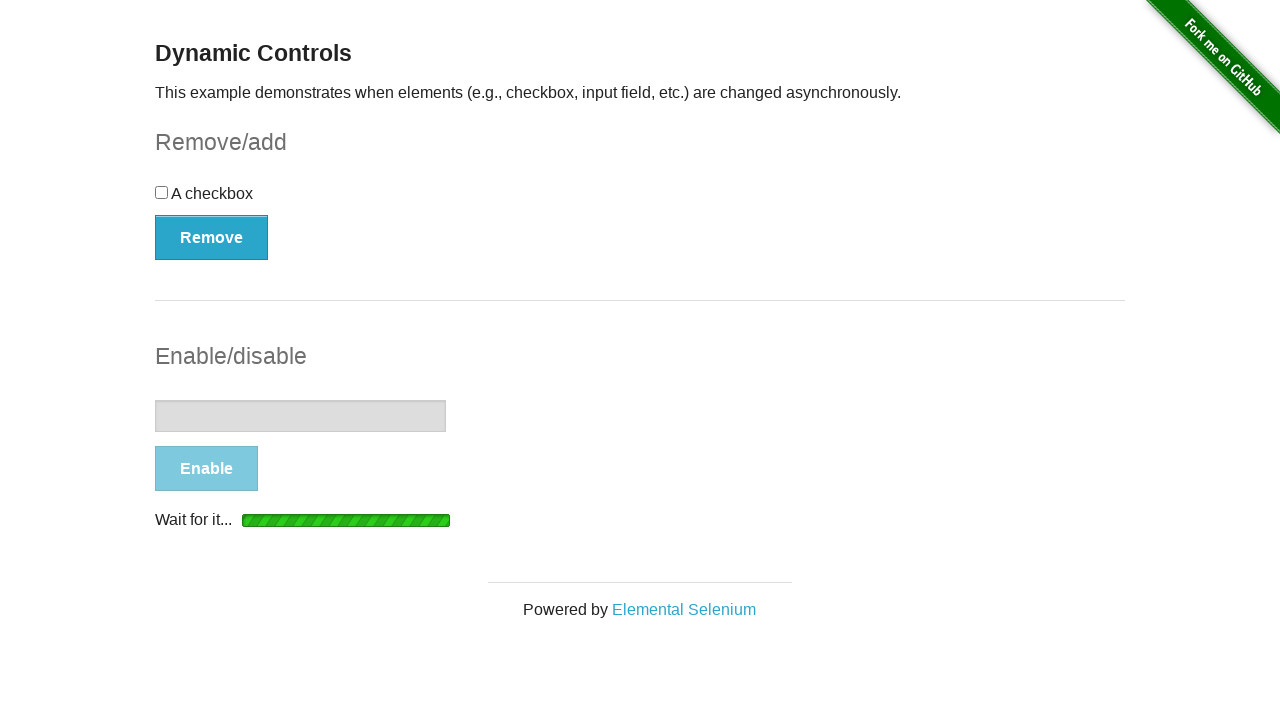

Input field element is attached to the DOM
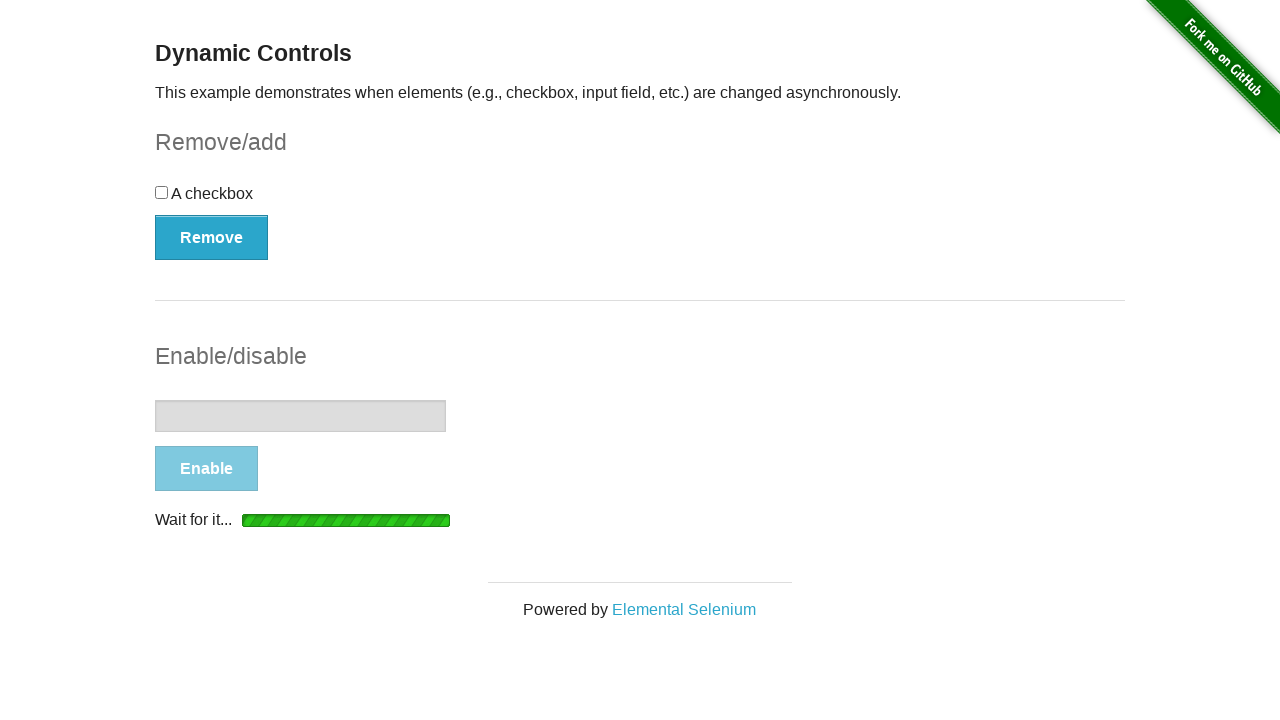

Input field disabled property is now false
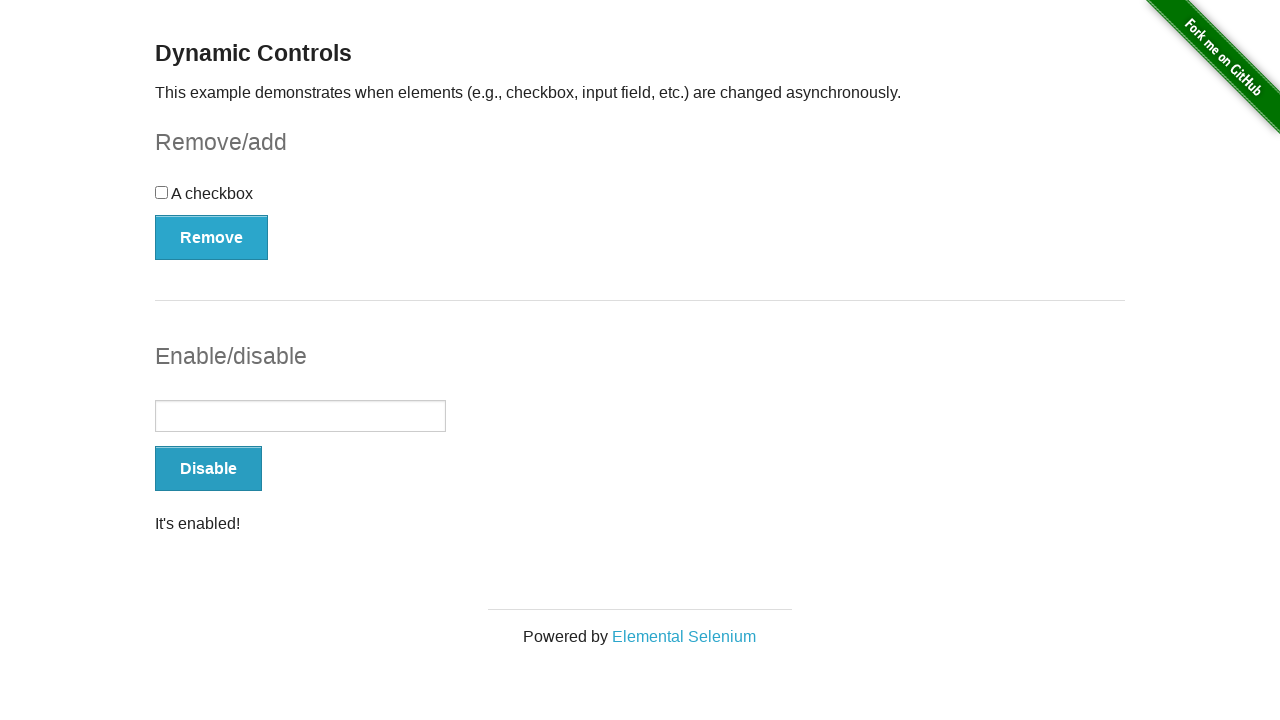

Verified that the input field is enabled and clickable
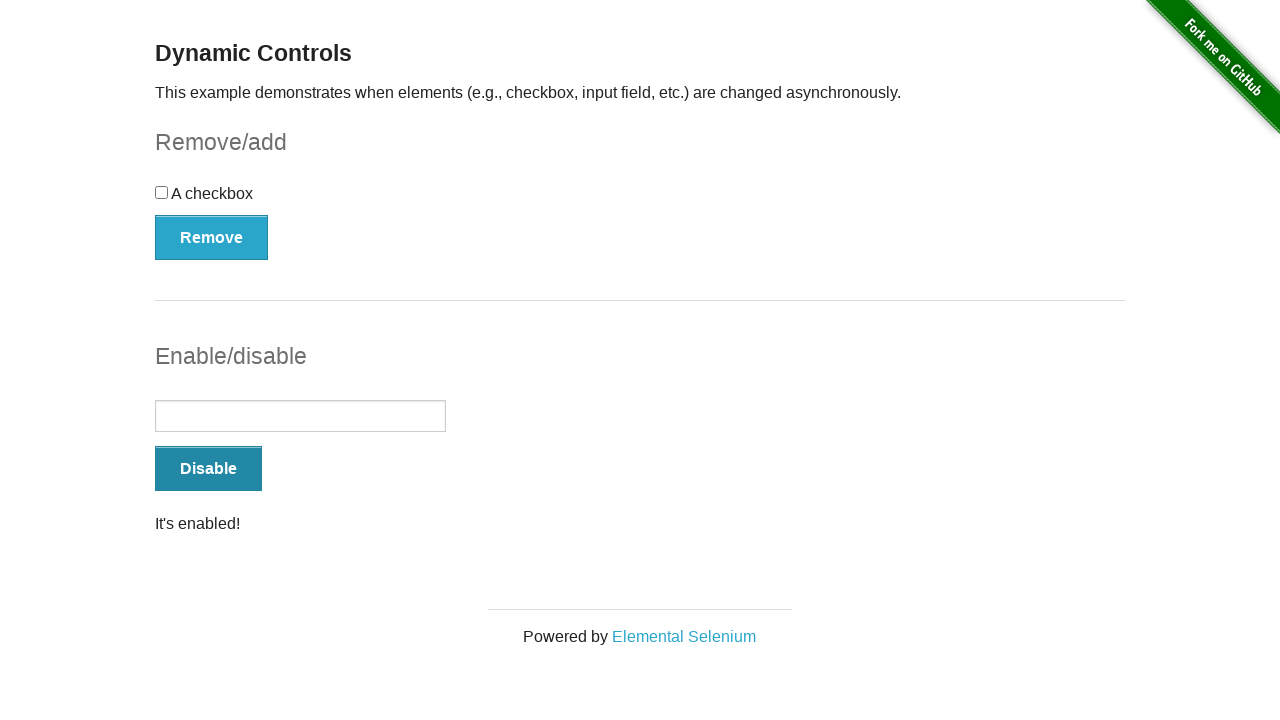

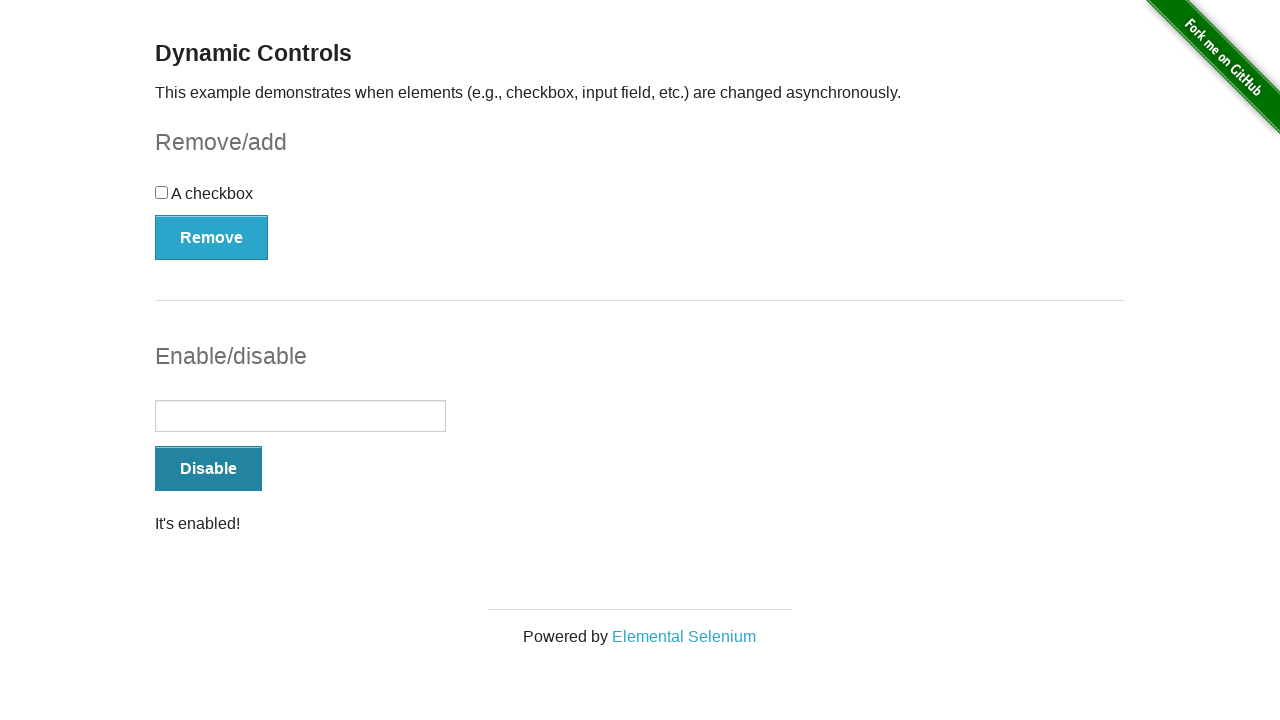